Clicks on the Chapter 4 Dialog Boxes link and verifies navigation to the correct page.

Starting URL: https://bonigarcia.dev/selenium-webdriver-java/

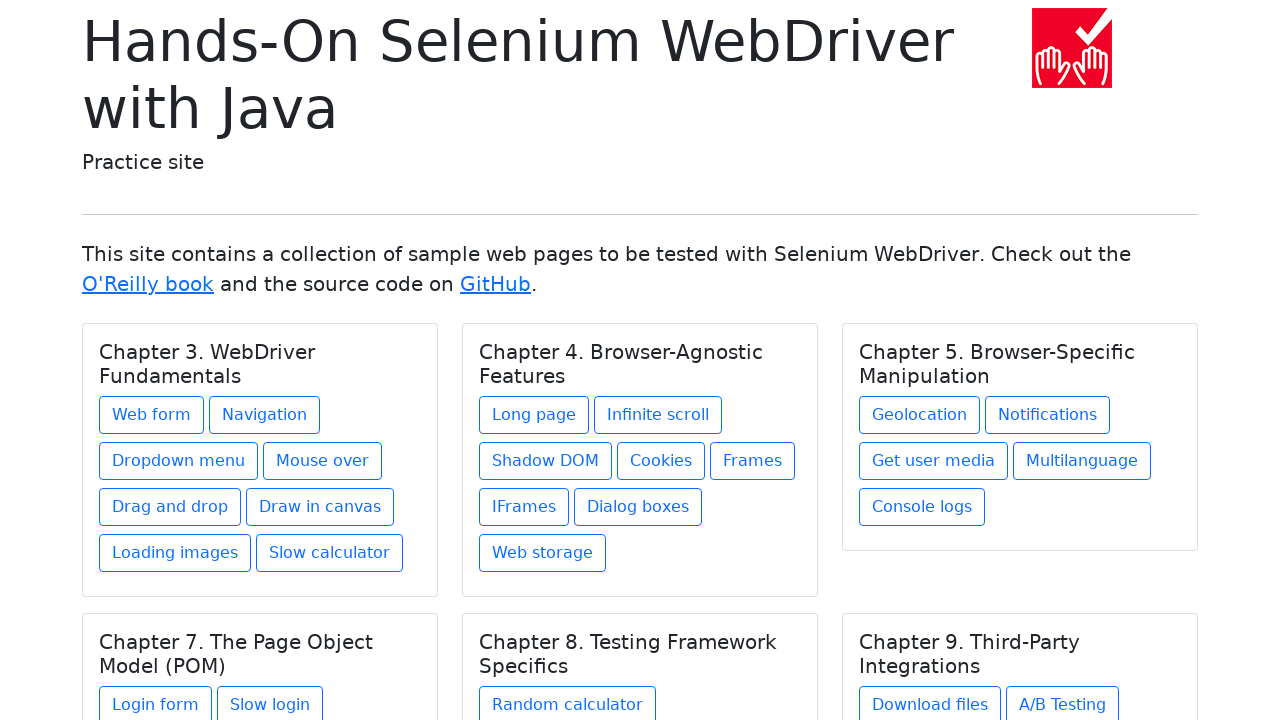

Clicked on the Chapter 4 Dialog Boxes link at (638, 507) on xpath=//h5[text() = 'Chapter 4. Browser-Agnostic Features']/../a[contains(@href,
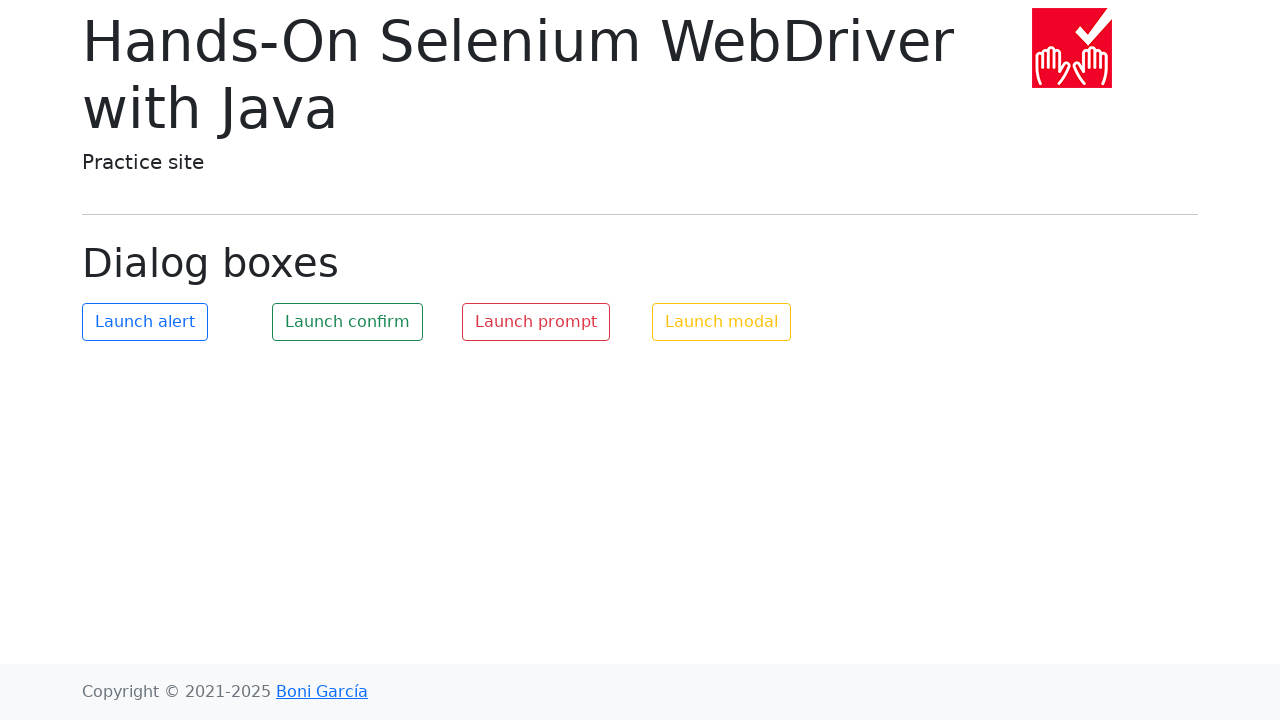

Dialog boxes page loaded and display-6 heading appeared
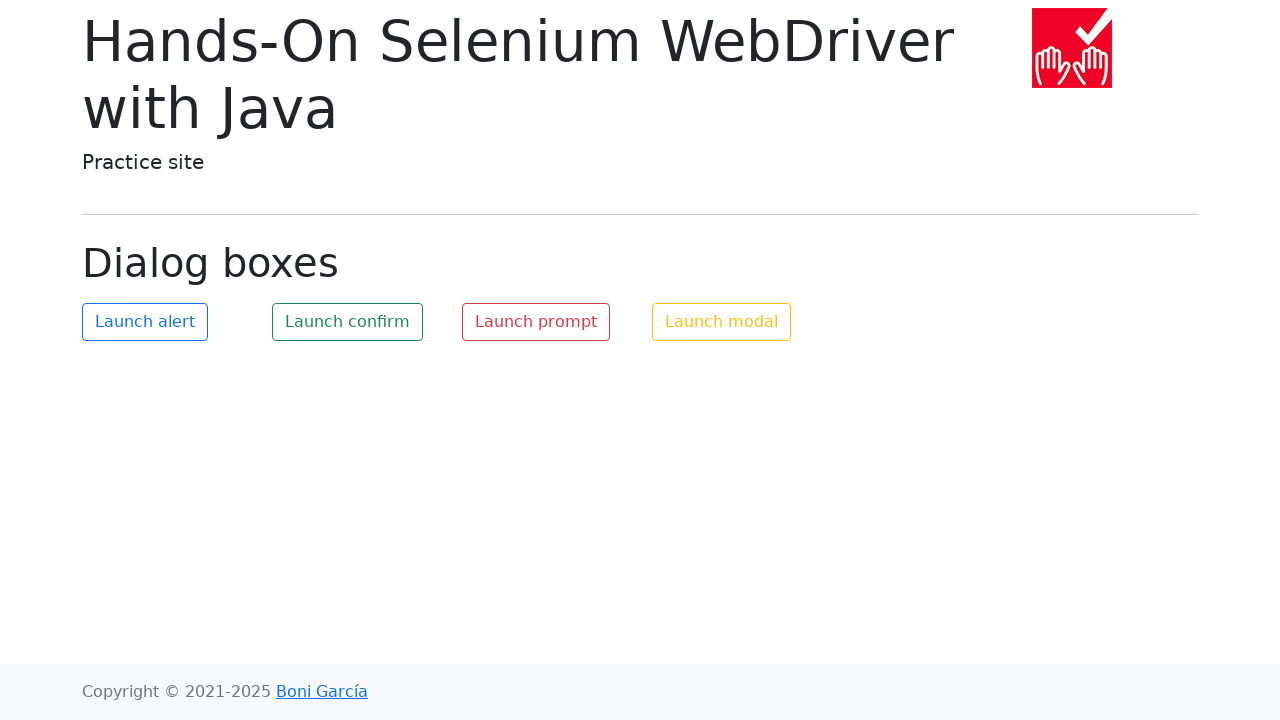

Verified page title is 'Hands-On Selenium WebDriver with Java'
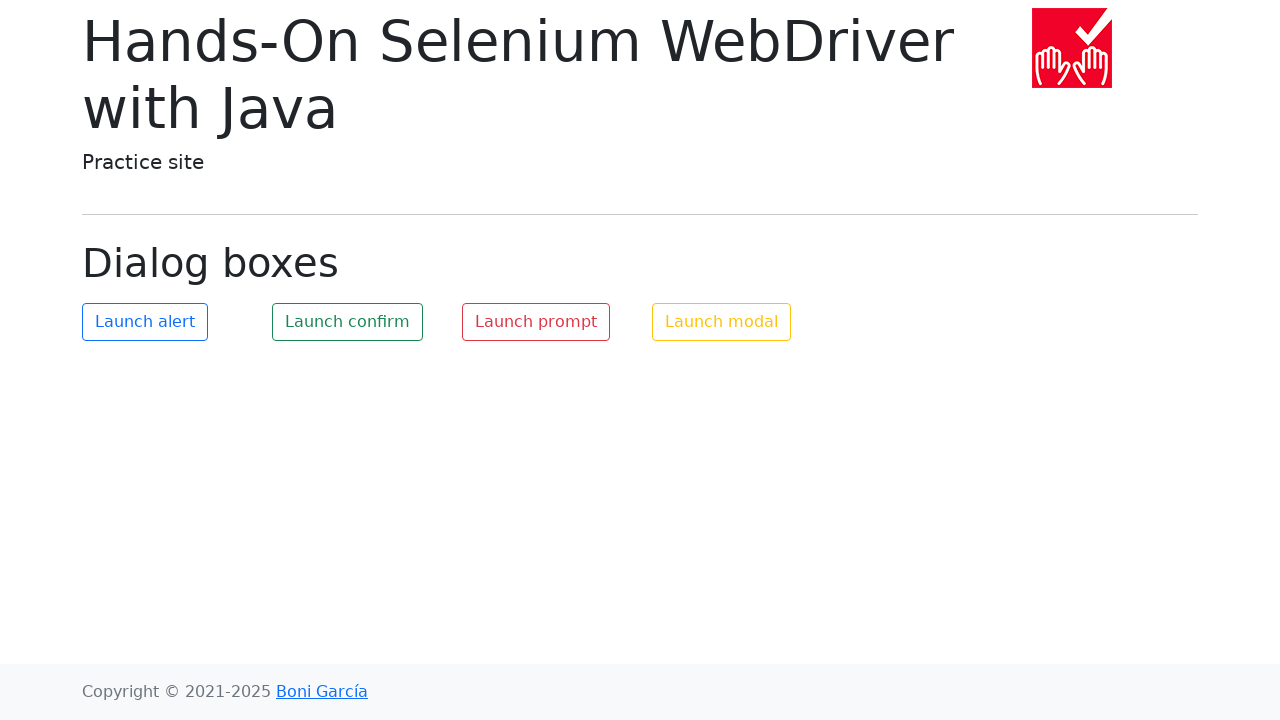

Verified heading text is 'Dialog boxes'
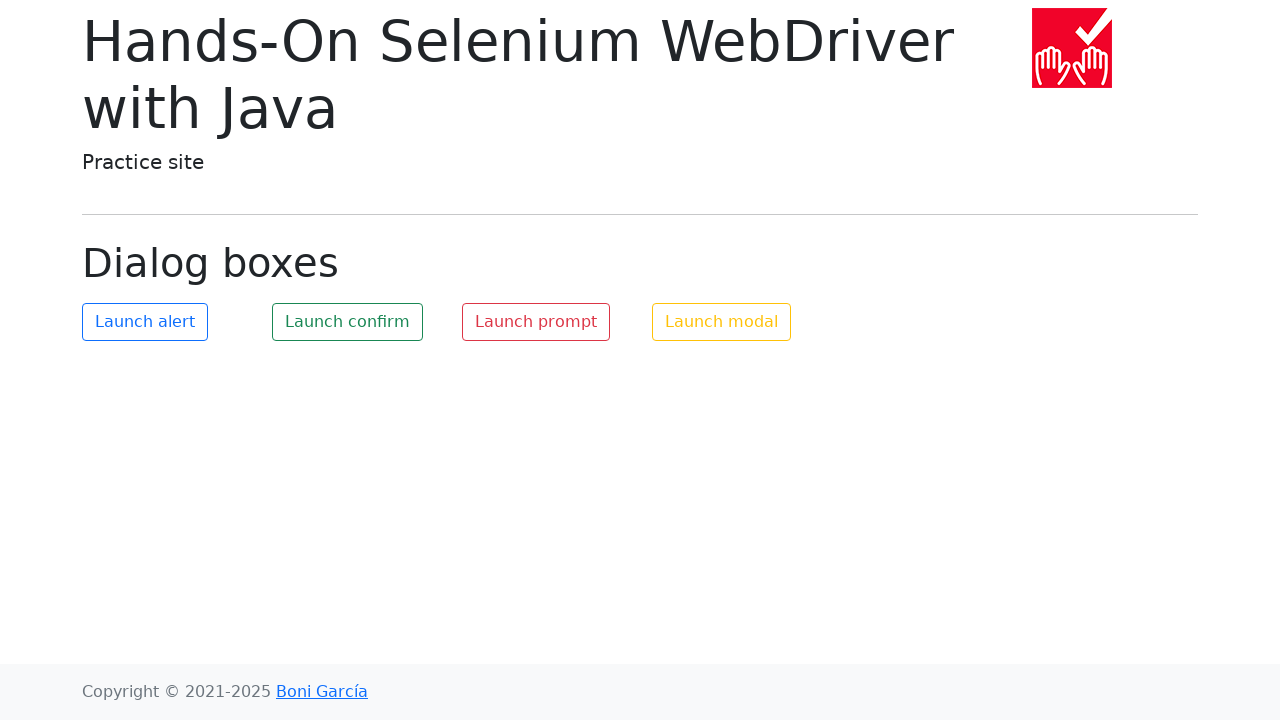

Verified URL is 'https://bonigarcia.dev/selenium-webdriver-java/dialog-boxes.html'
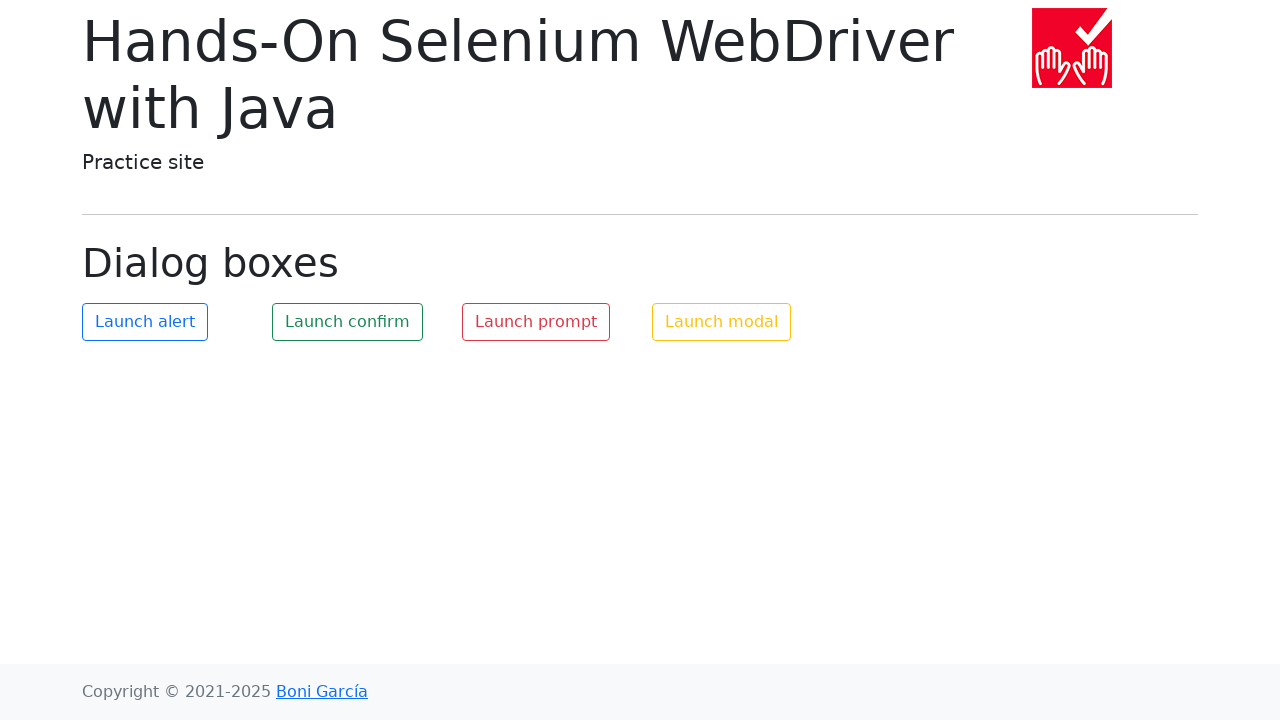

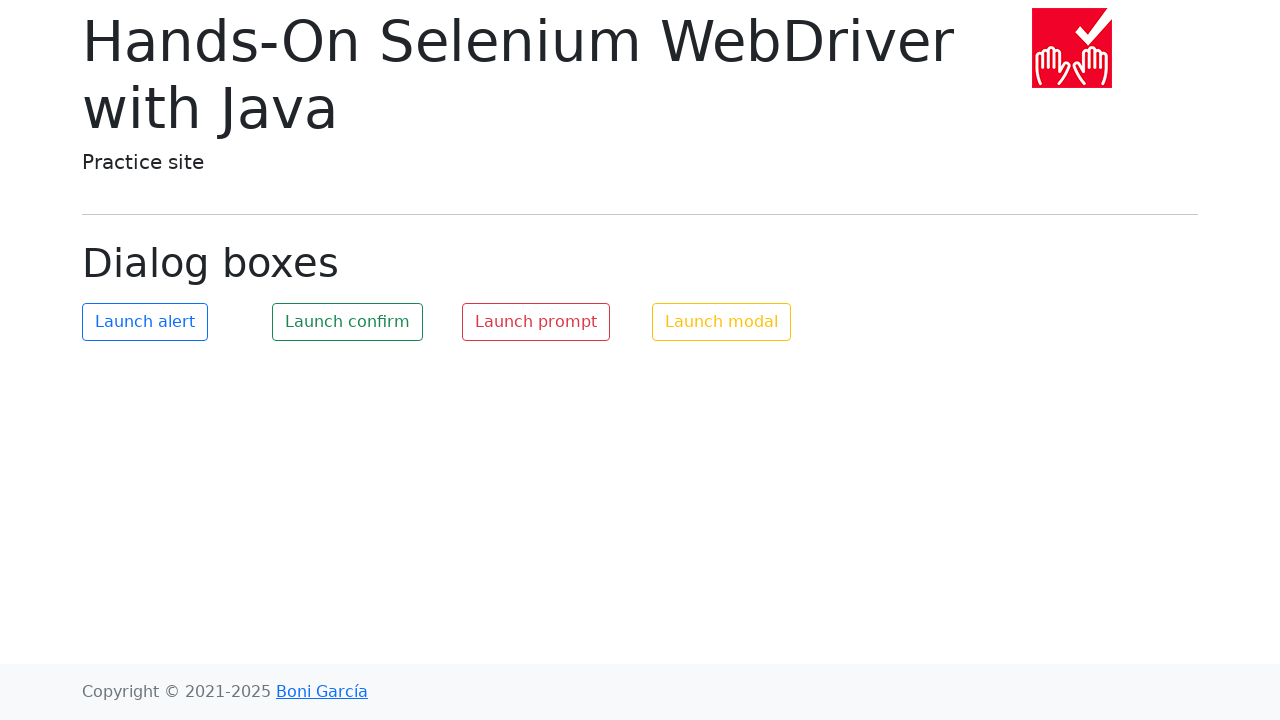